Tests that the currently applied filter is highlighted in the UI

Starting URL: https://demo.playwright.dev/todomvc

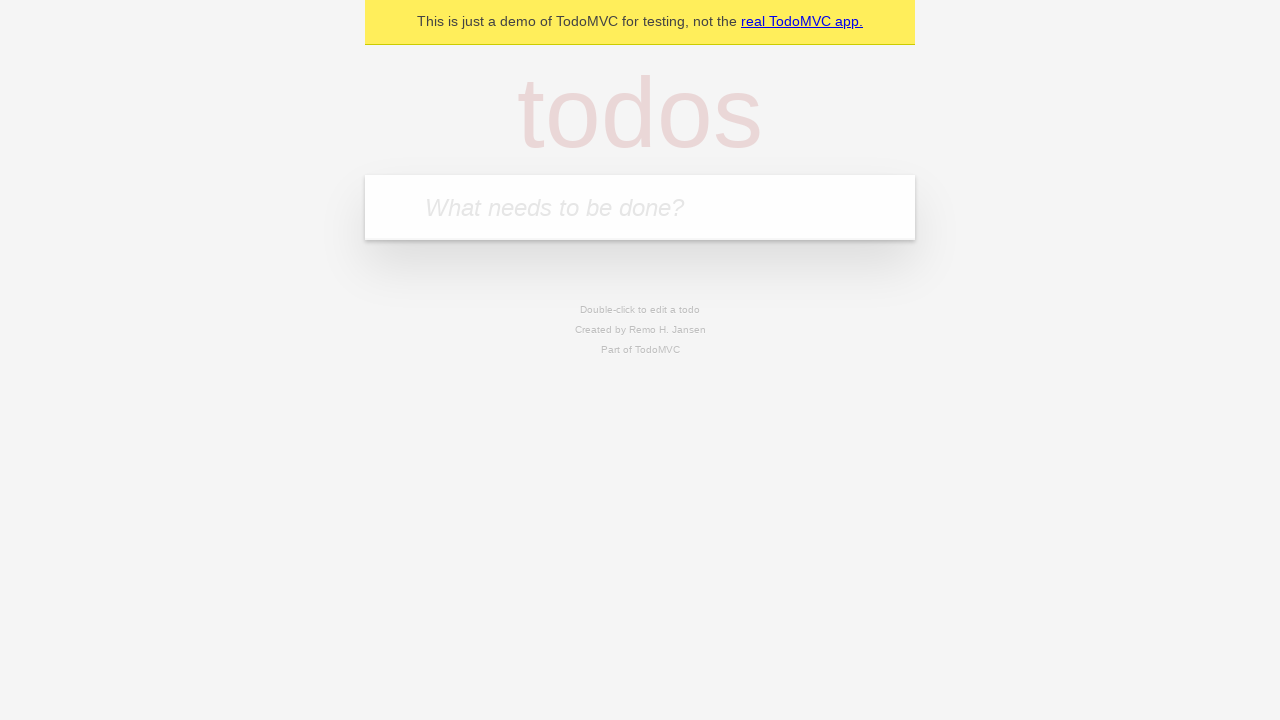

Filled new todo field with 'buy some cheese' on .new-todo
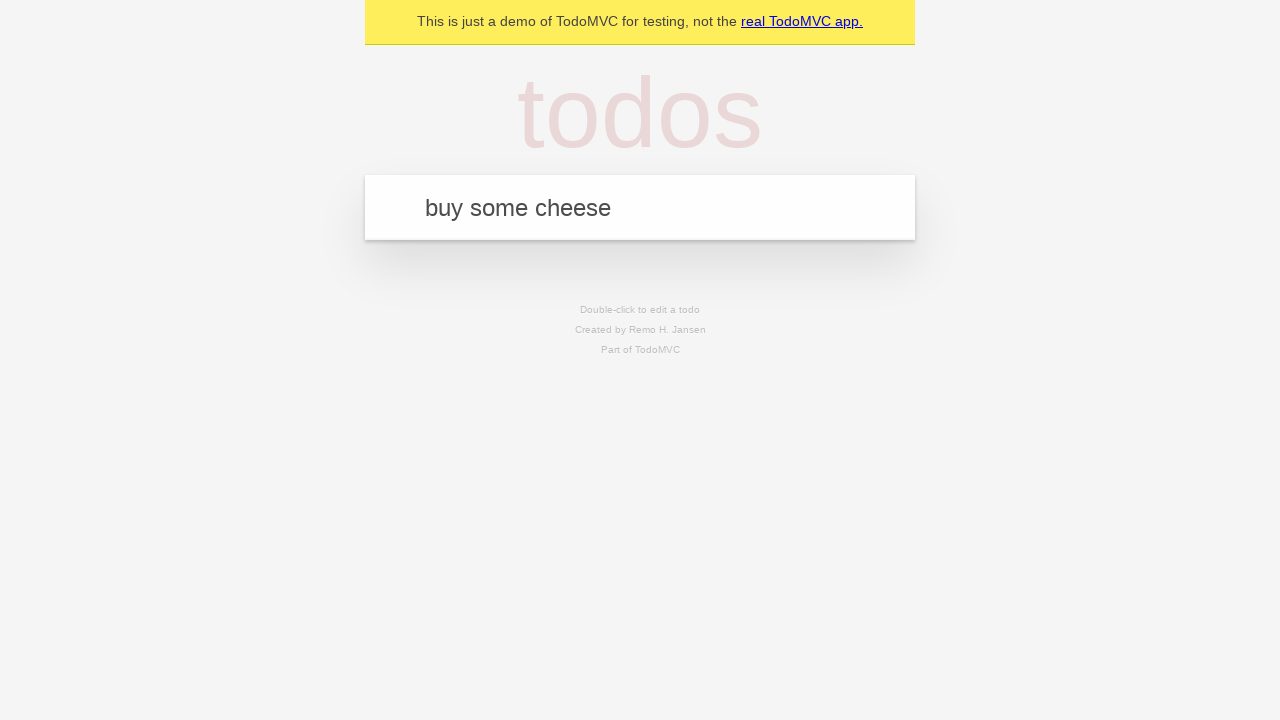

Pressed Enter to add first todo on .new-todo
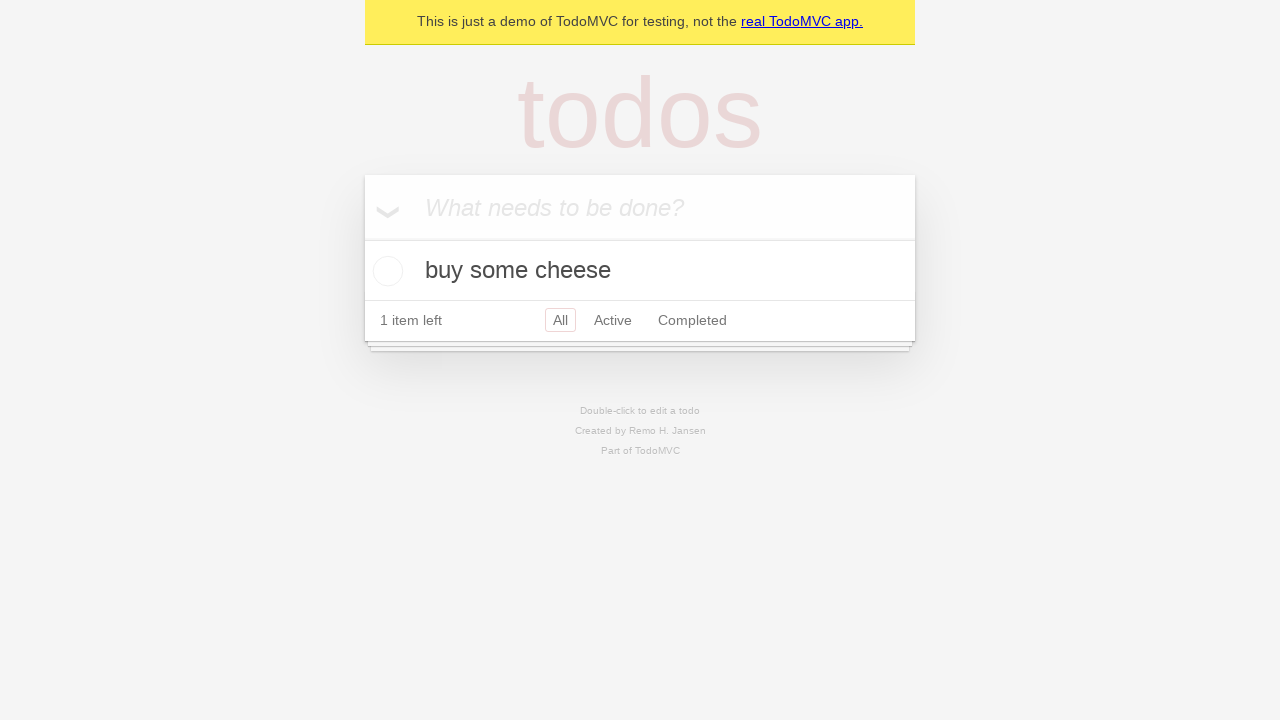

Filled new todo field with 'feed the cat' on .new-todo
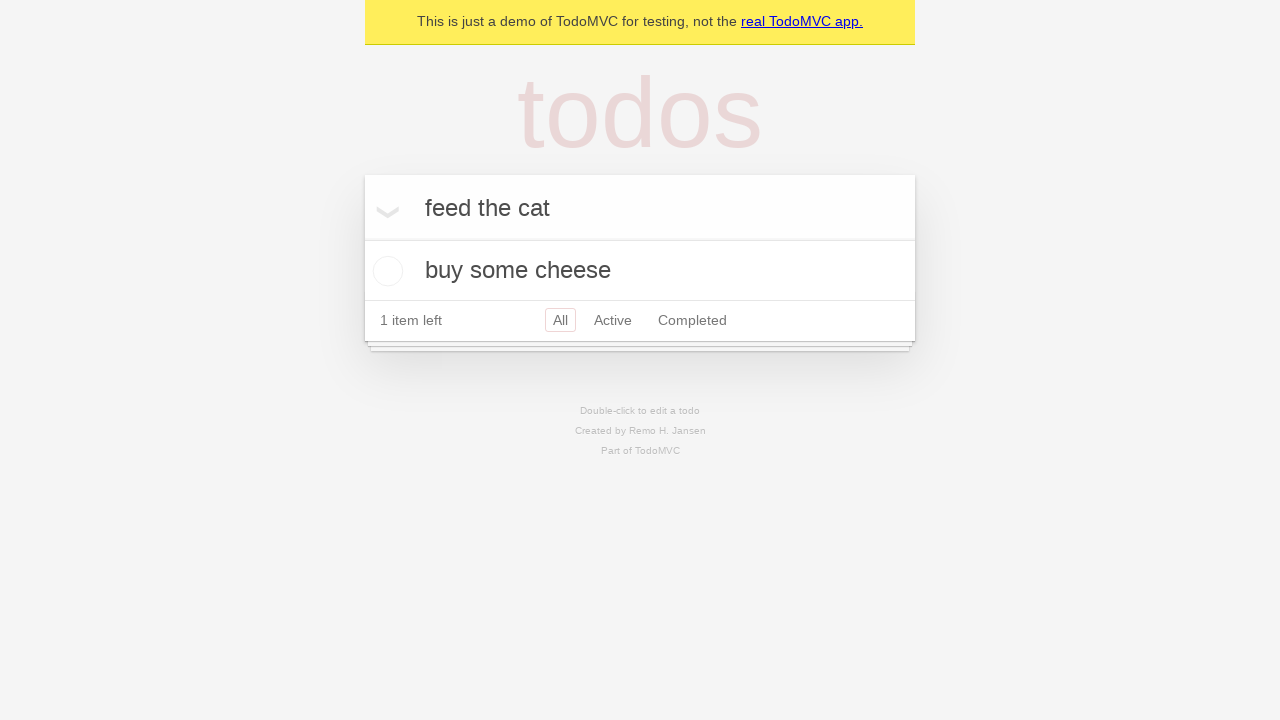

Pressed Enter to add second todo on .new-todo
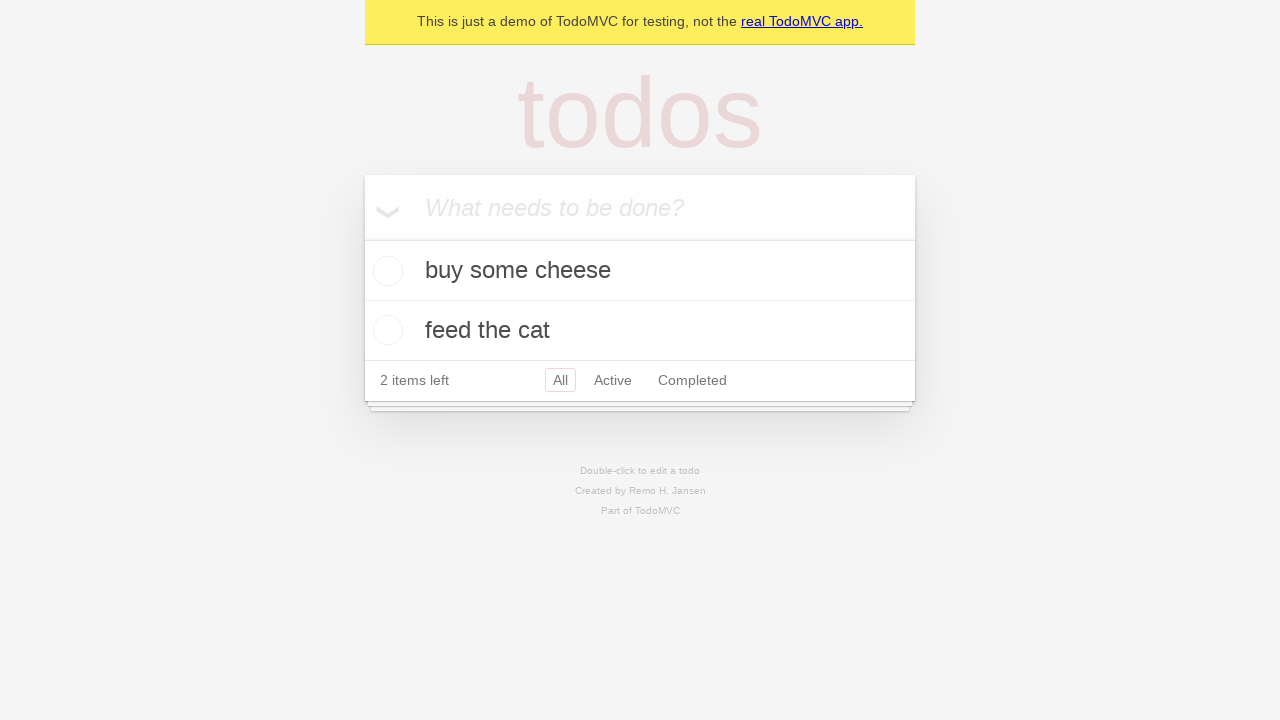

Filled new todo field with 'book a doctors appointment' on .new-todo
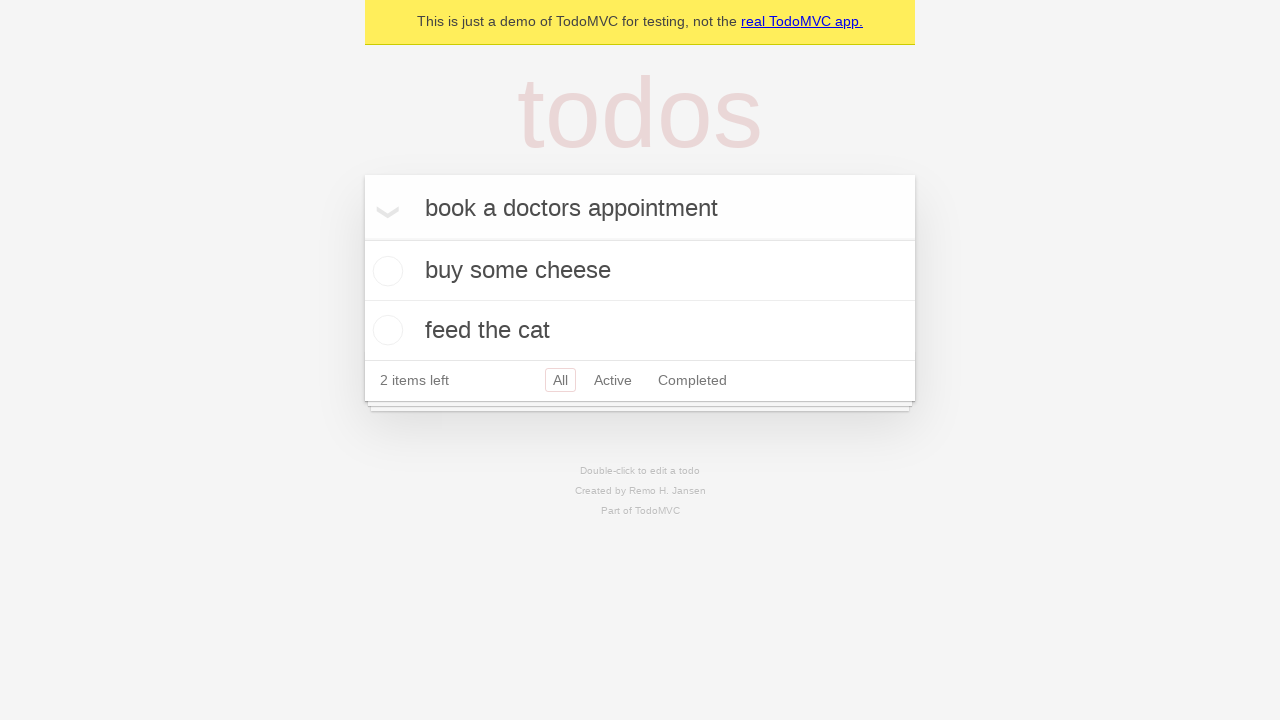

Pressed Enter to add third todo on .new-todo
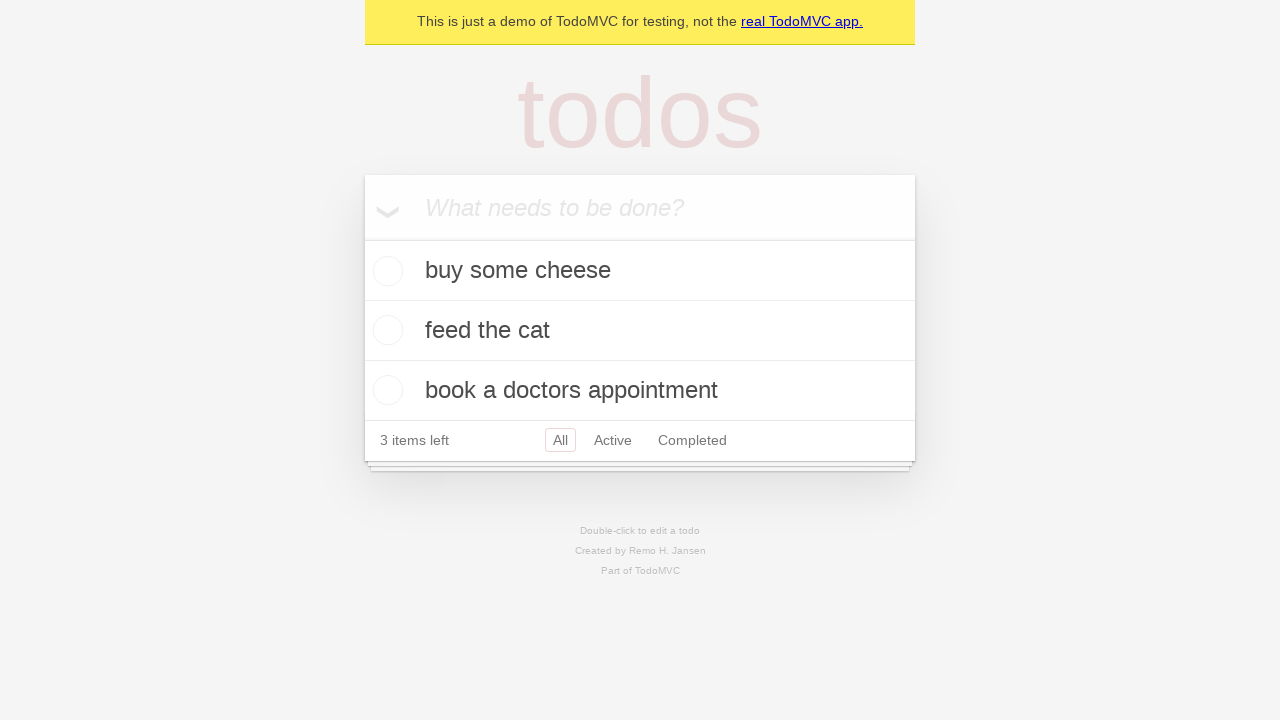

Clicked toggle checkbox on second todo to mark as completed at (385, 330) on .todo-list li .toggle >> nth=1
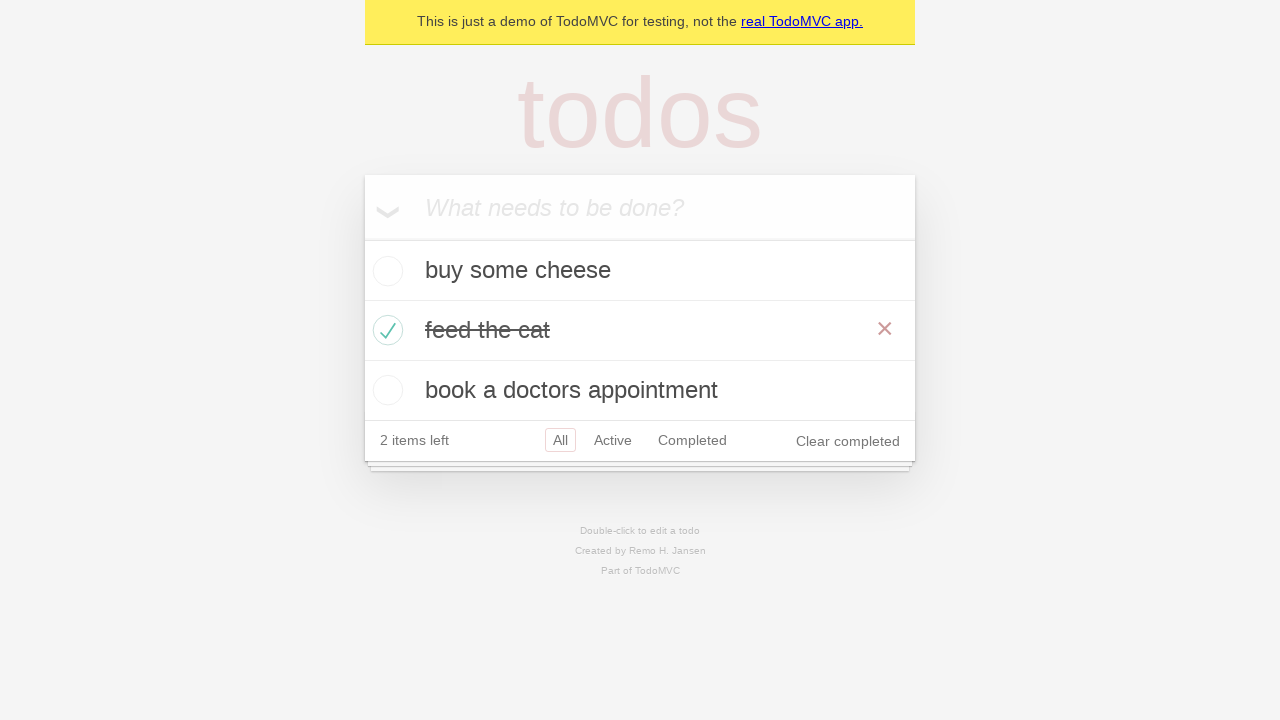

Verified that 'All' filter is selected by default
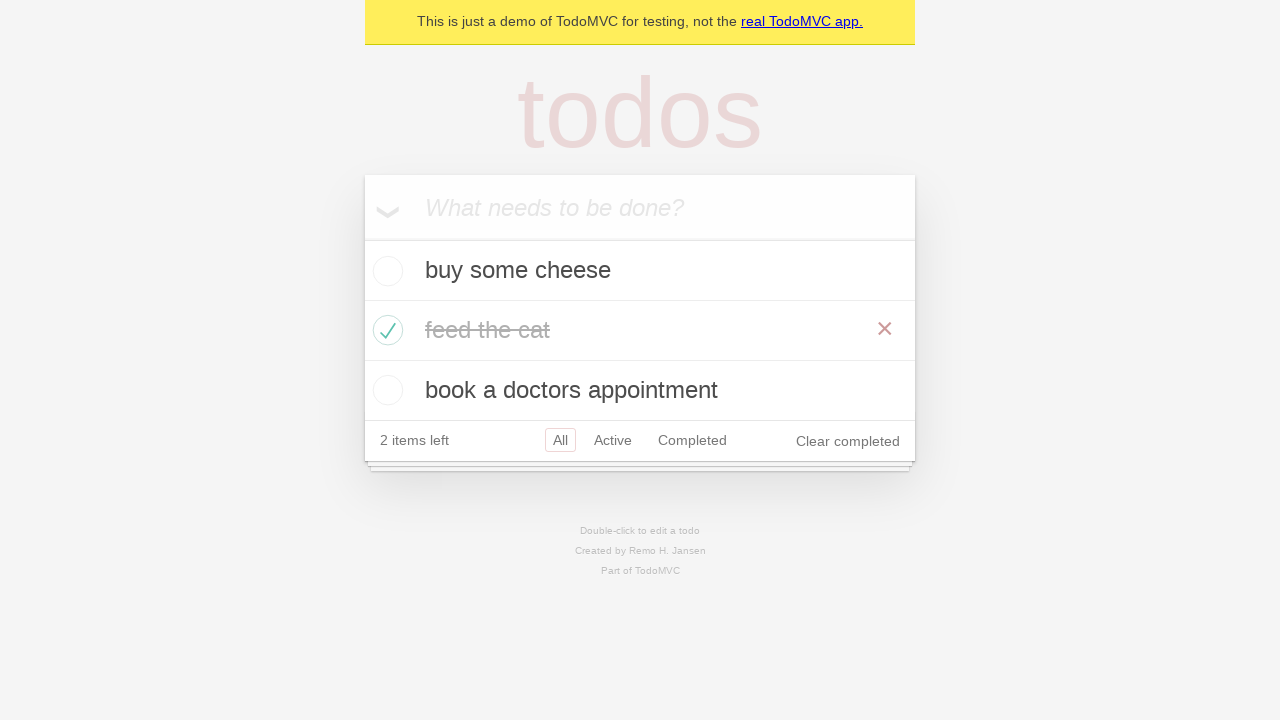

Clicked 'Active' filter button at (613, 440) on text=Active
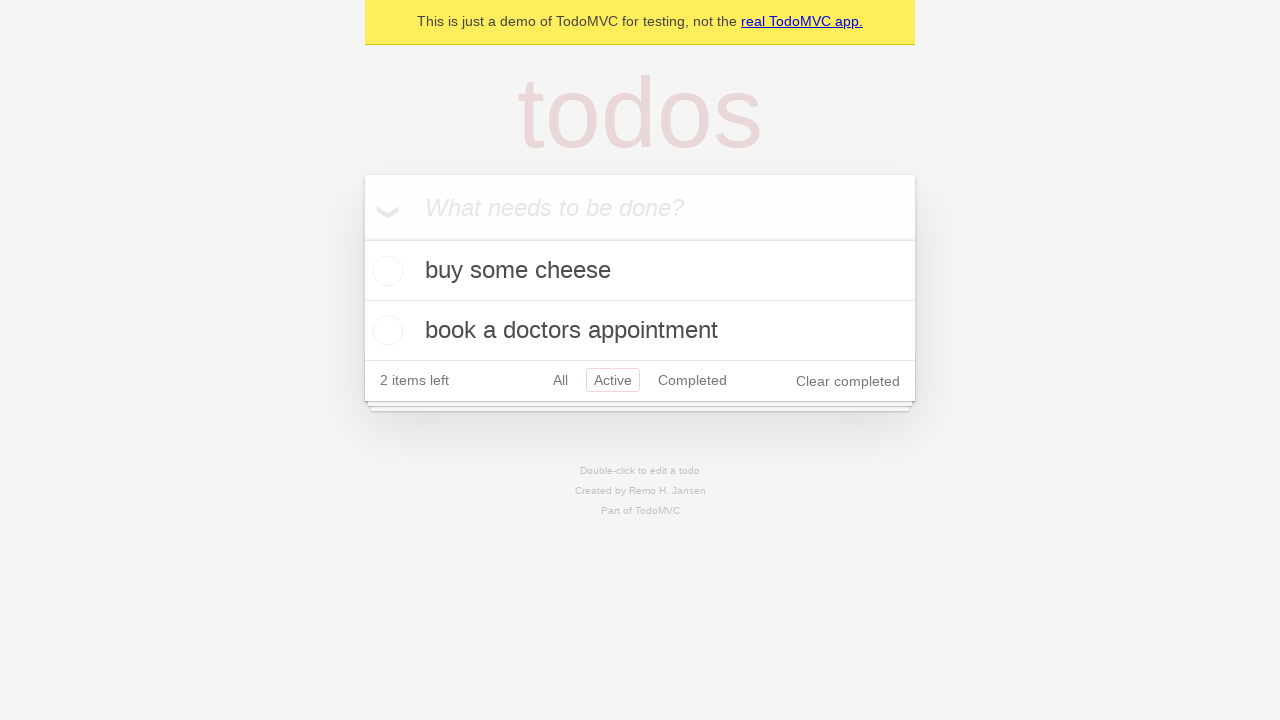

Verified that 'Active' filter is now highlighted as selected
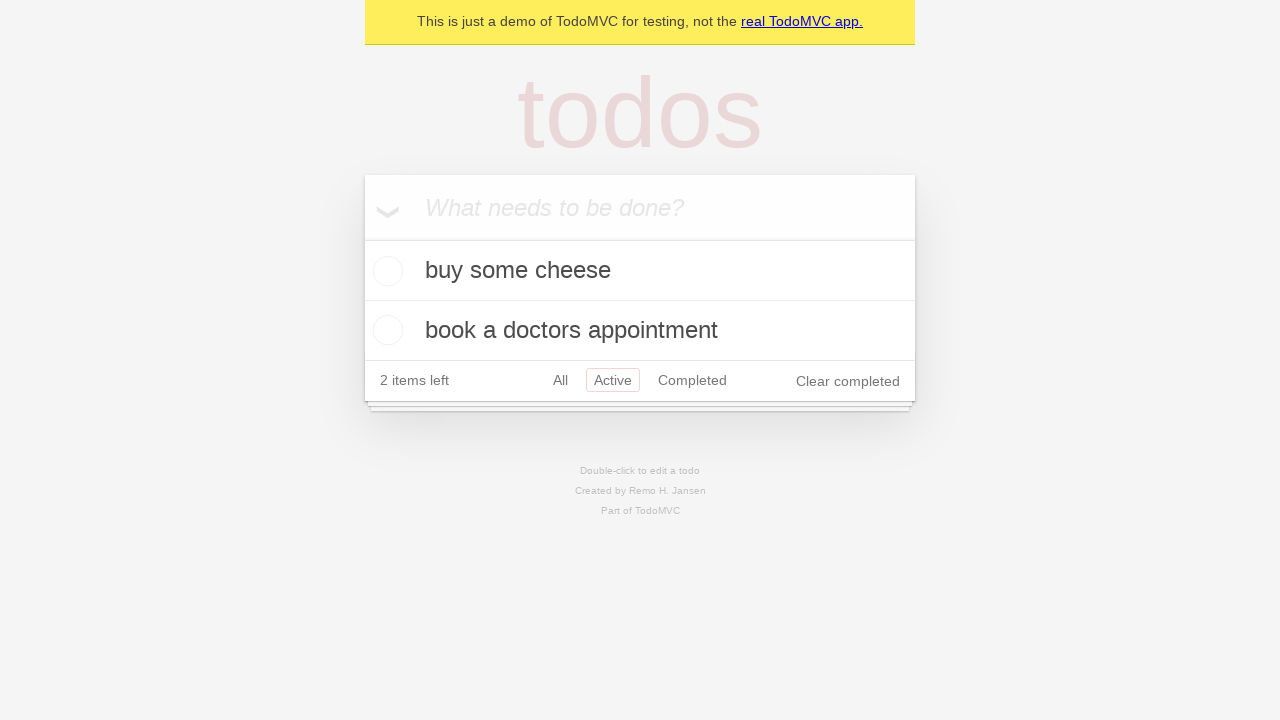

Clicked 'Completed' filter button at (692, 380) on text=Completed
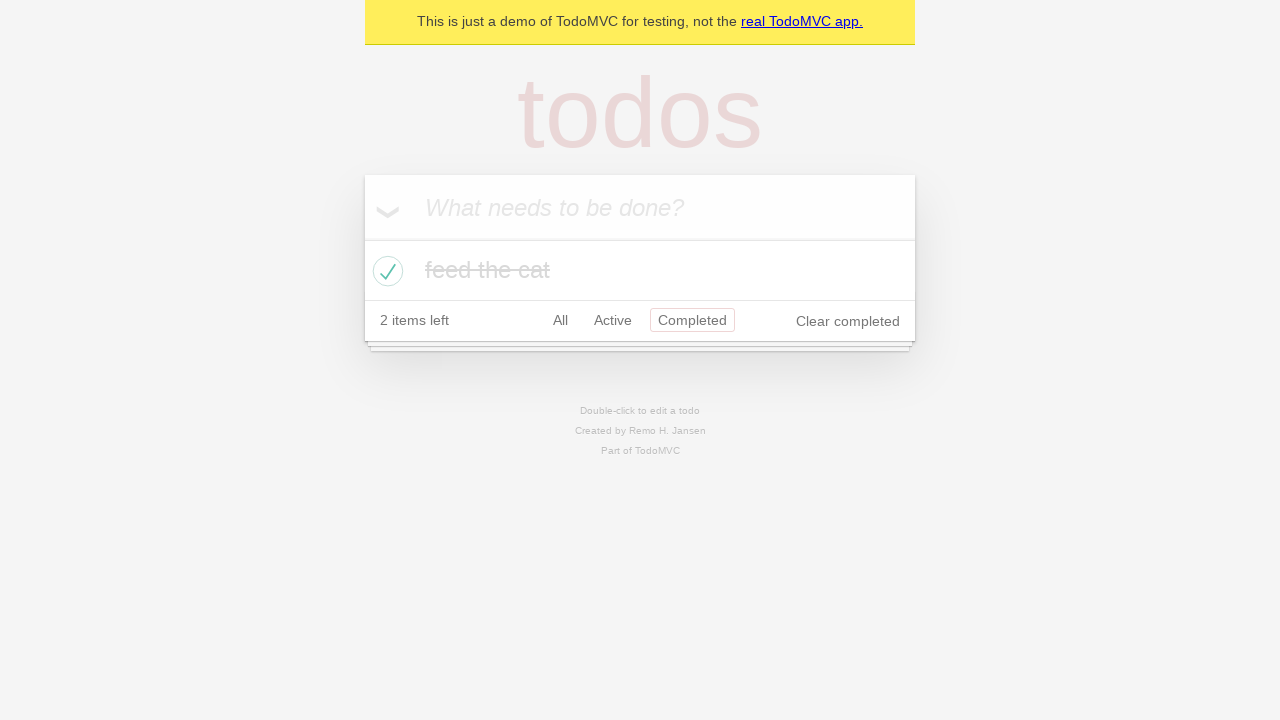

Verified that 'Completed' filter is now highlighted as selected
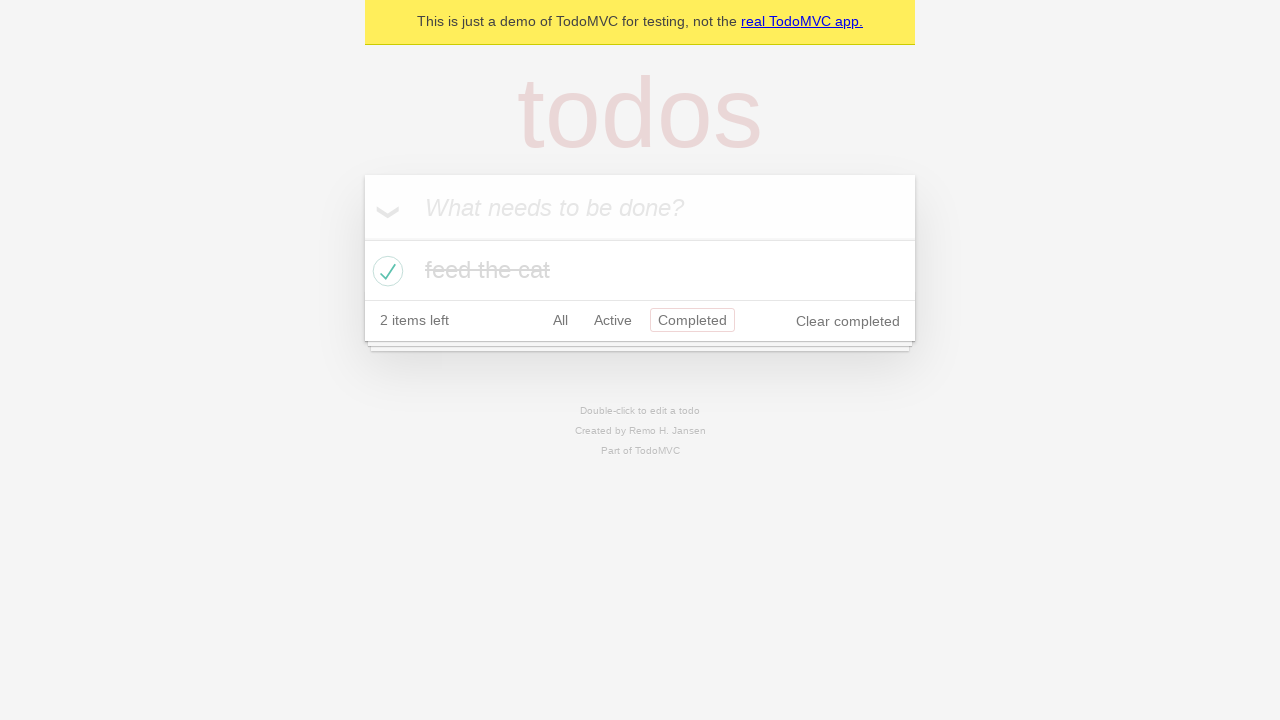

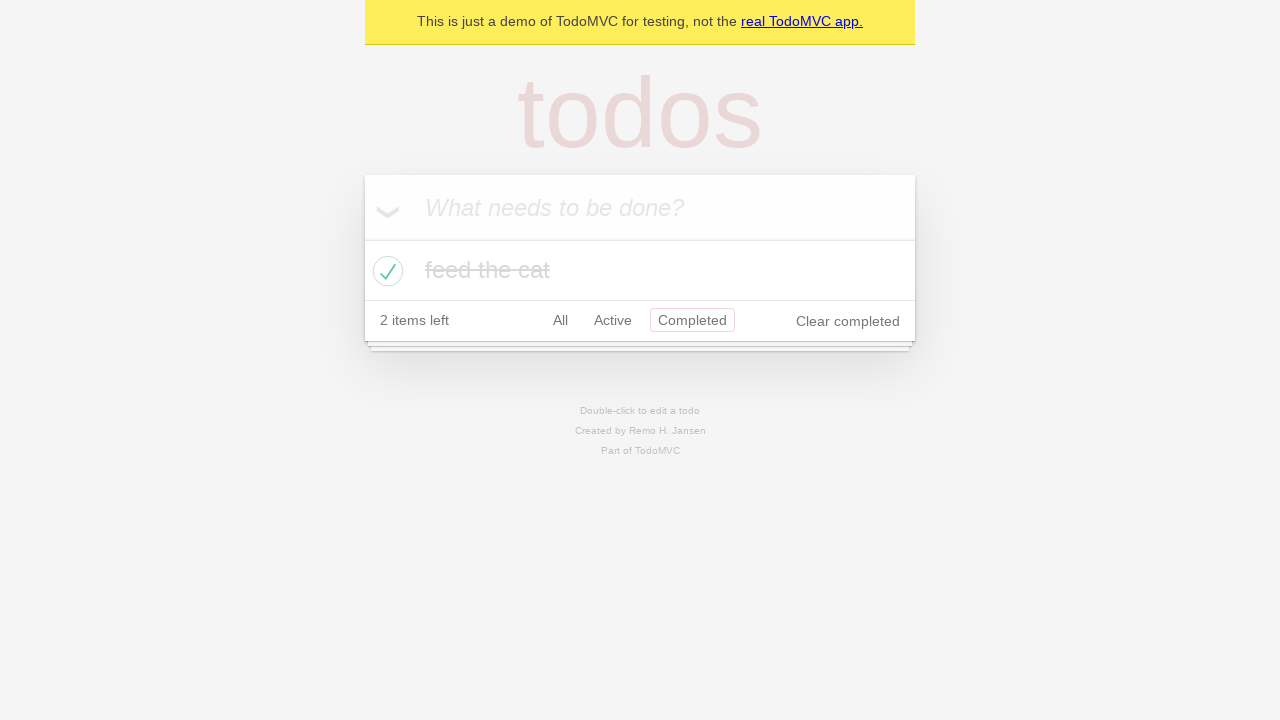